Tests keyboard key press functionality by sending SPACE key to an element and TAB key using ActionChains, then verifying the displayed result text for each key press.

Starting URL: http://the-internet.herokuapp.com/key_presses

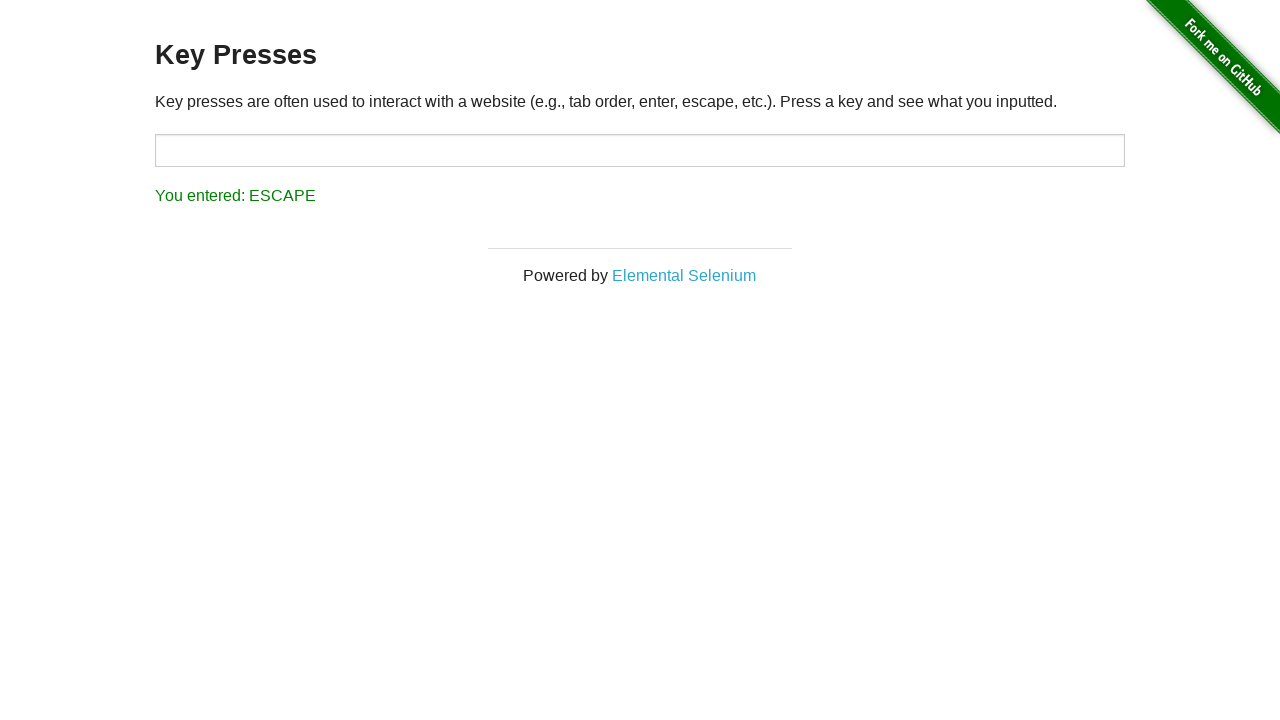

Pressed SPACE key on example element on .example
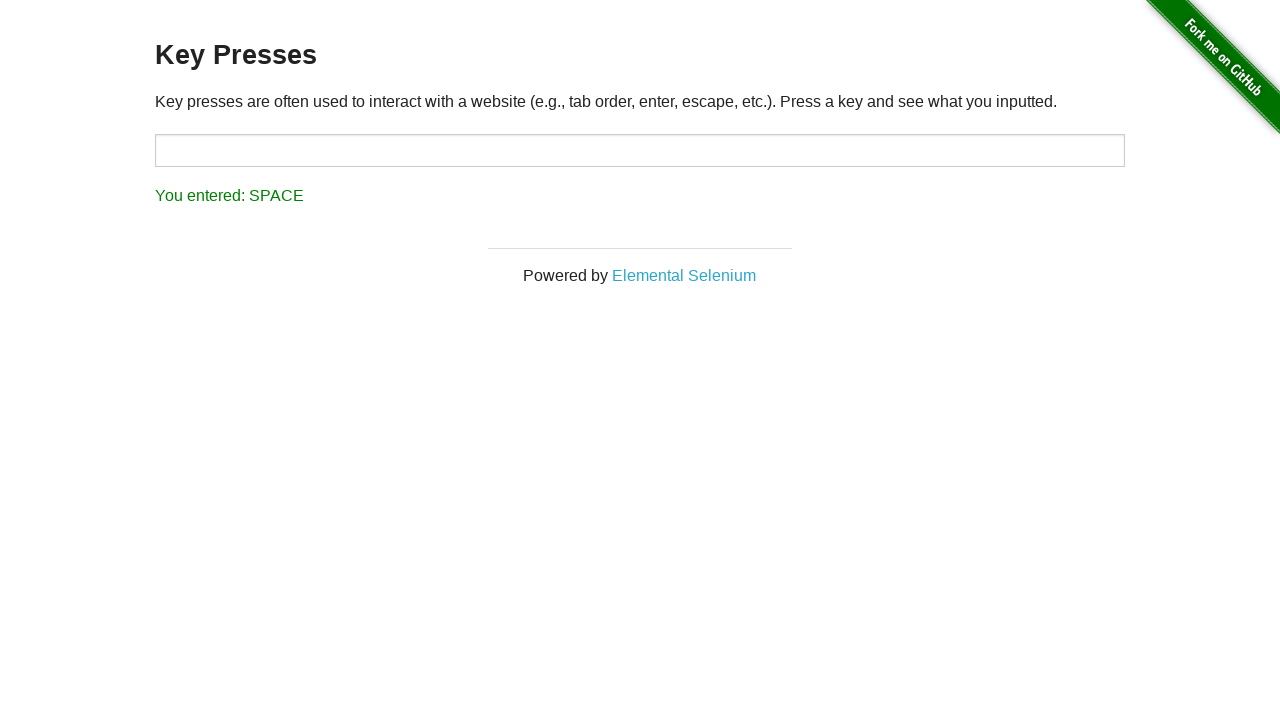

Retrieved result text after SPACE key press
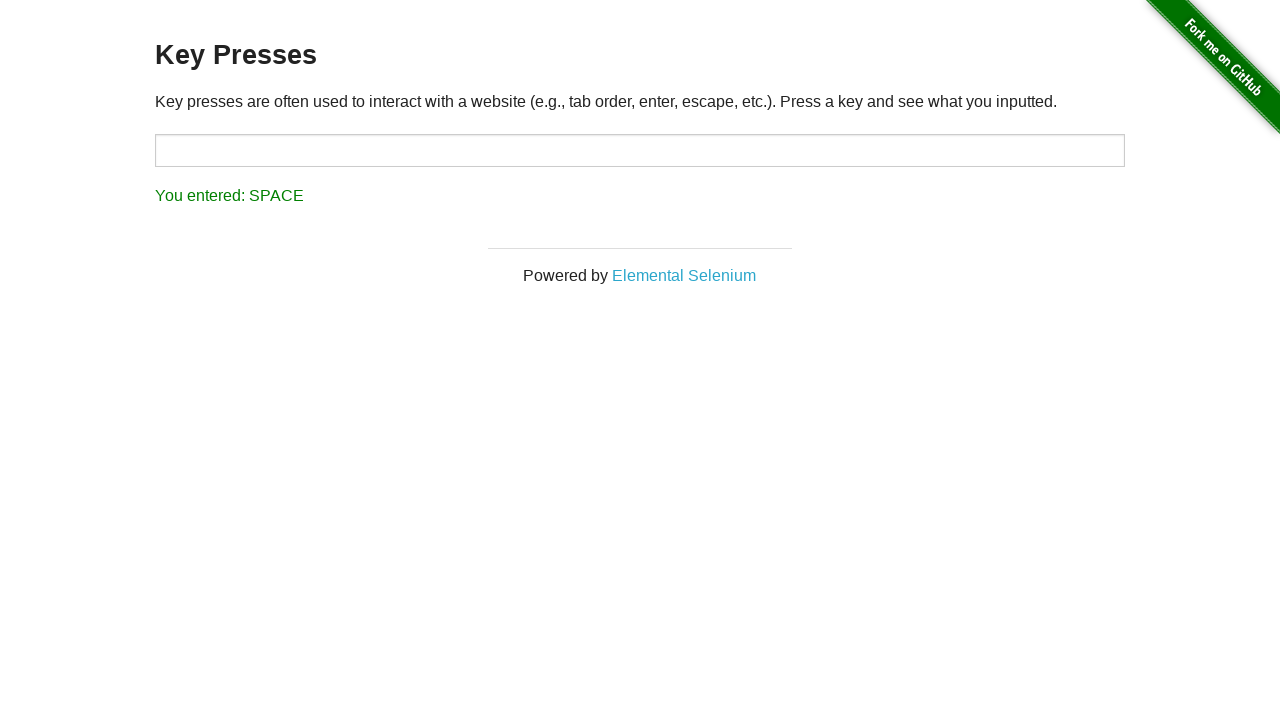

Verified result text displays 'You entered: SPACE'
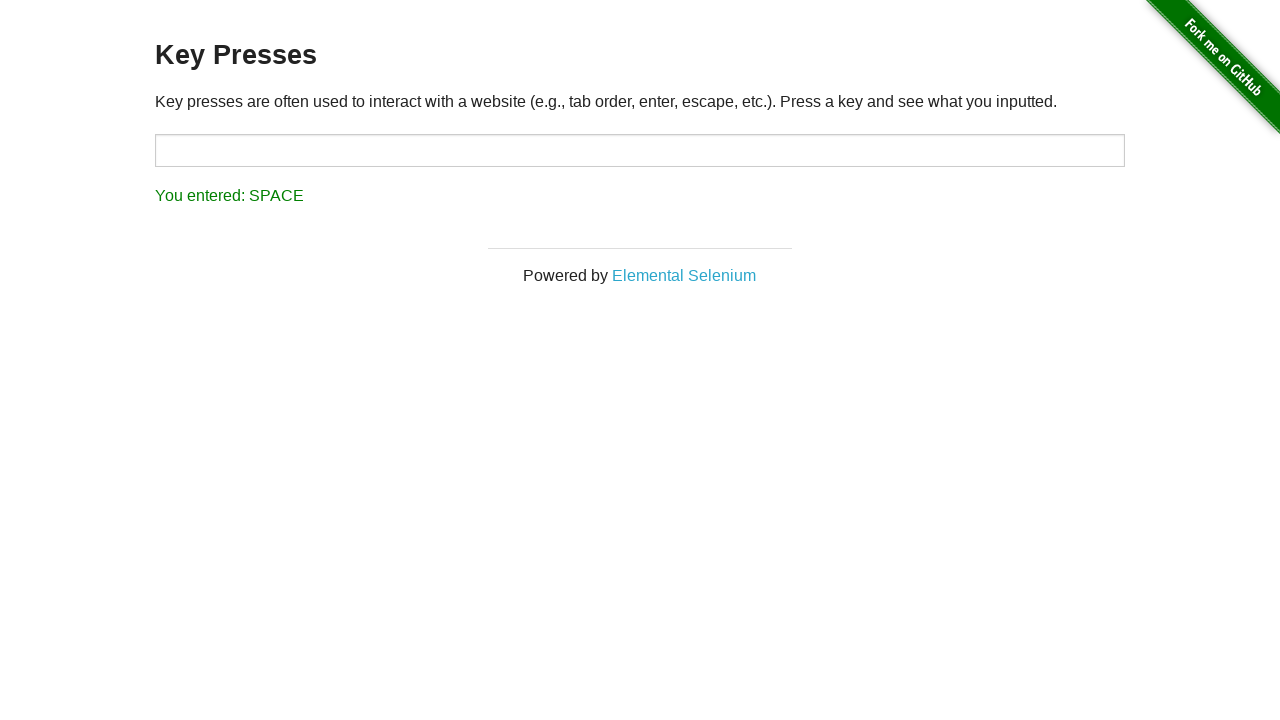

Pressed TAB key on currently focused element
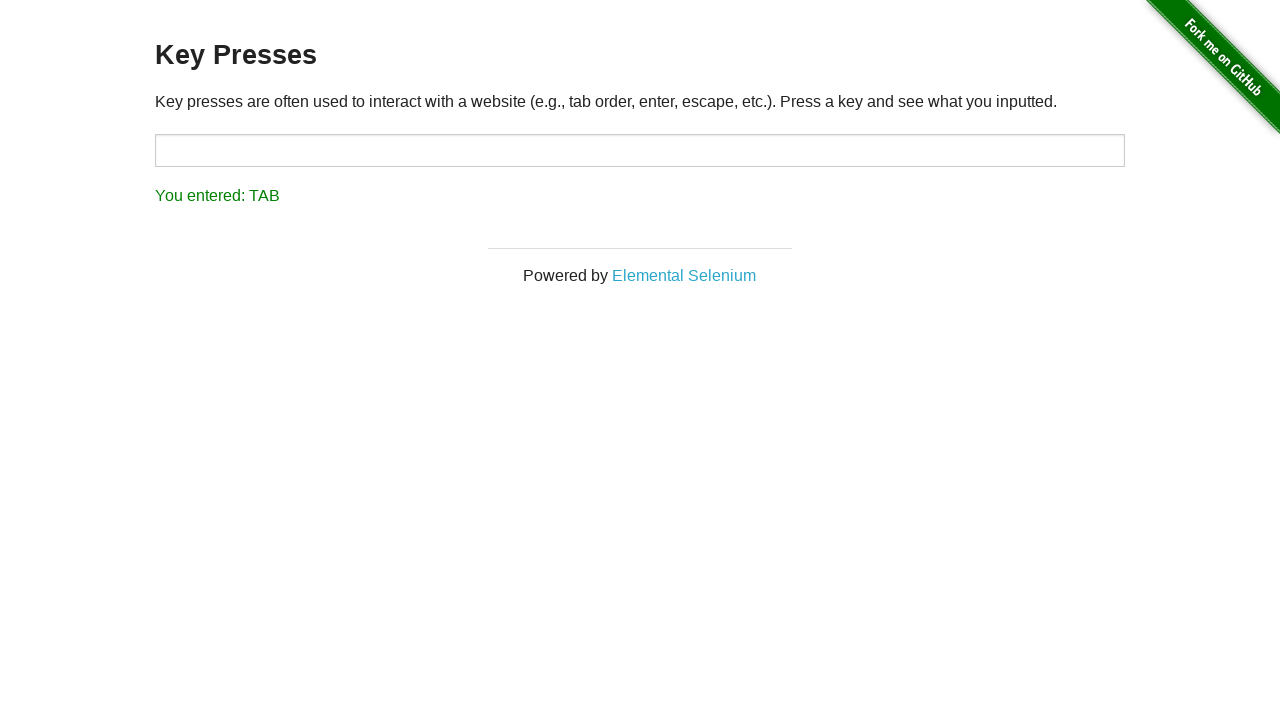

Retrieved result text after TAB key press
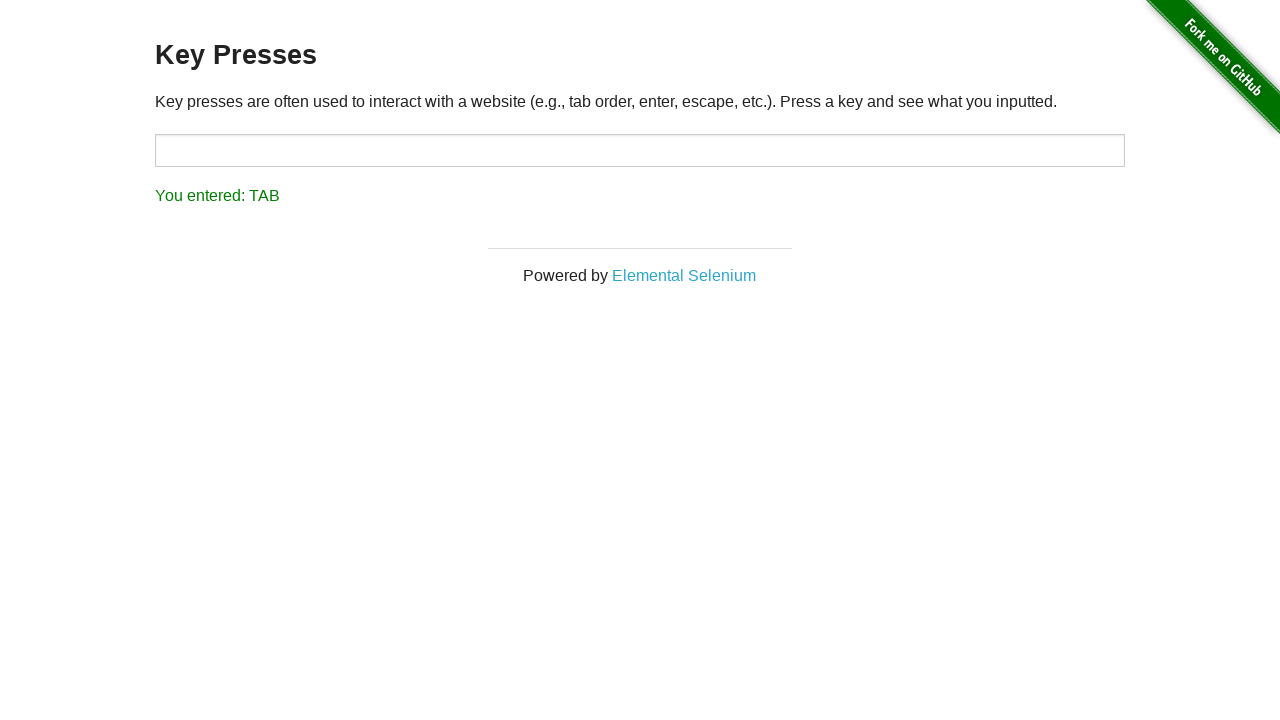

Verified result text displays 'You entered: TAB'
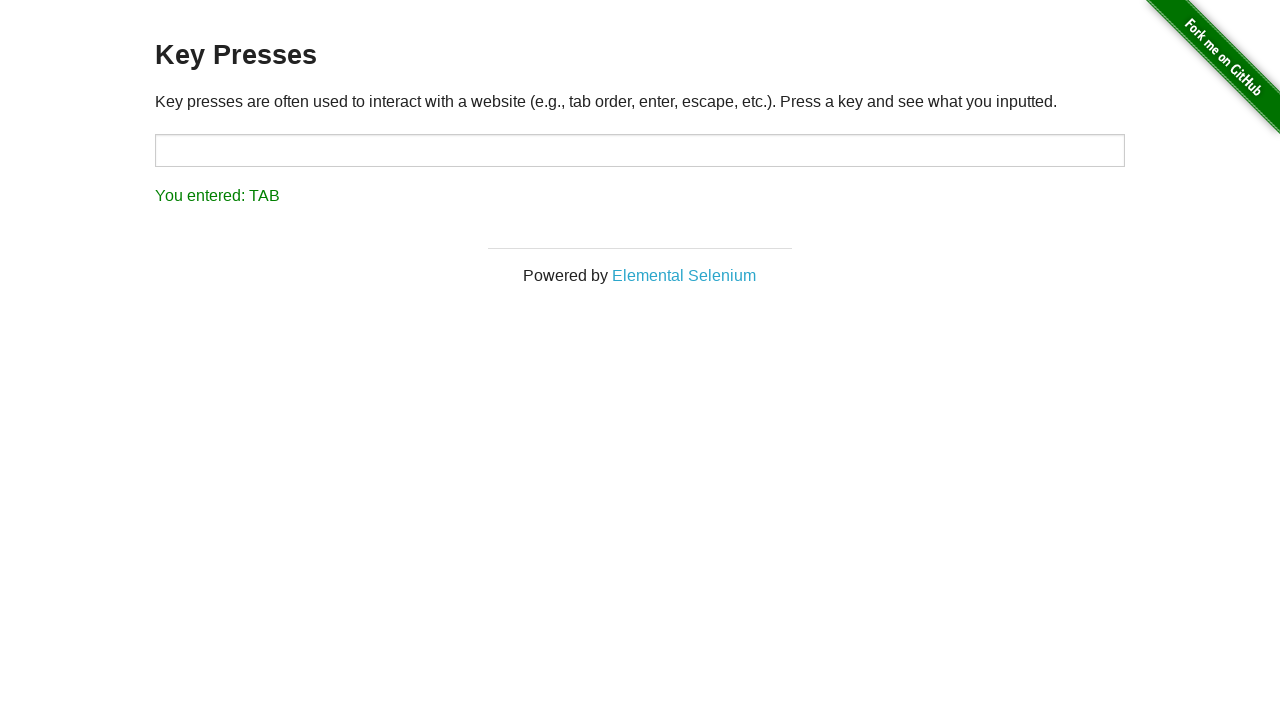

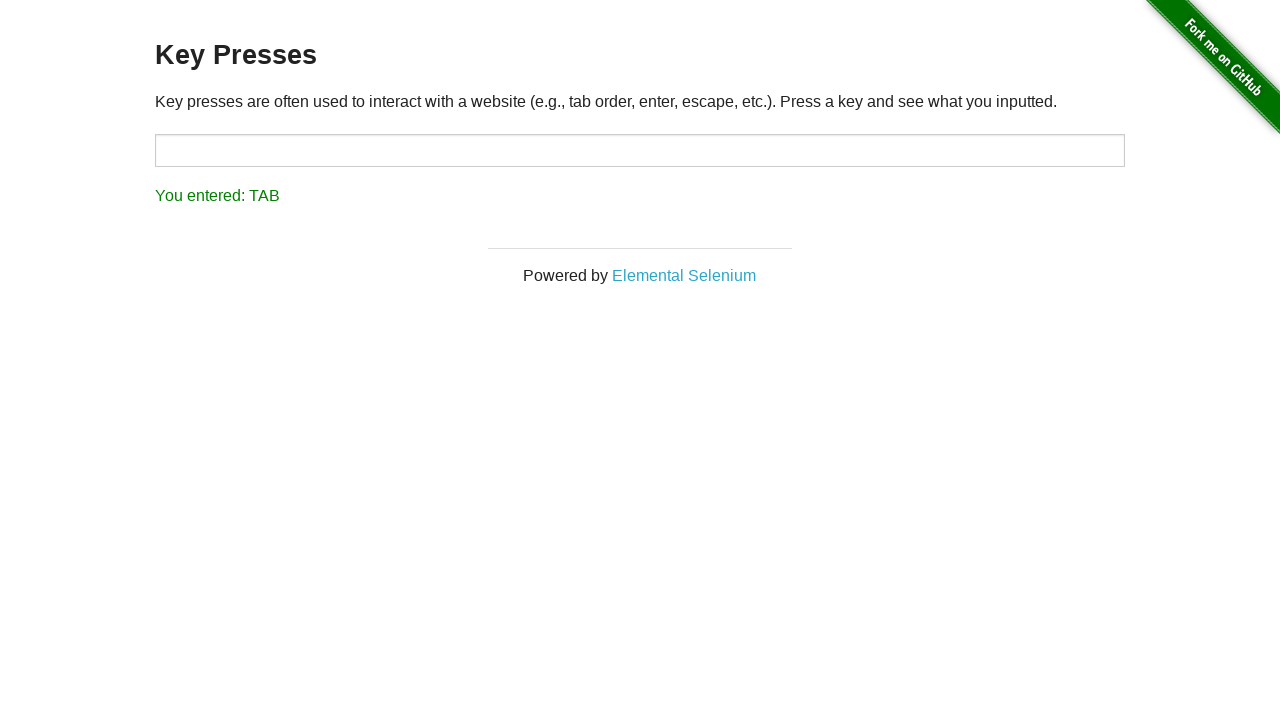